Tests navigation to an e-commerce website and verifies that the page loads completely by checking the URL contains expected content.

Starting URL: https://ecommerce-playground.lambdatest.io

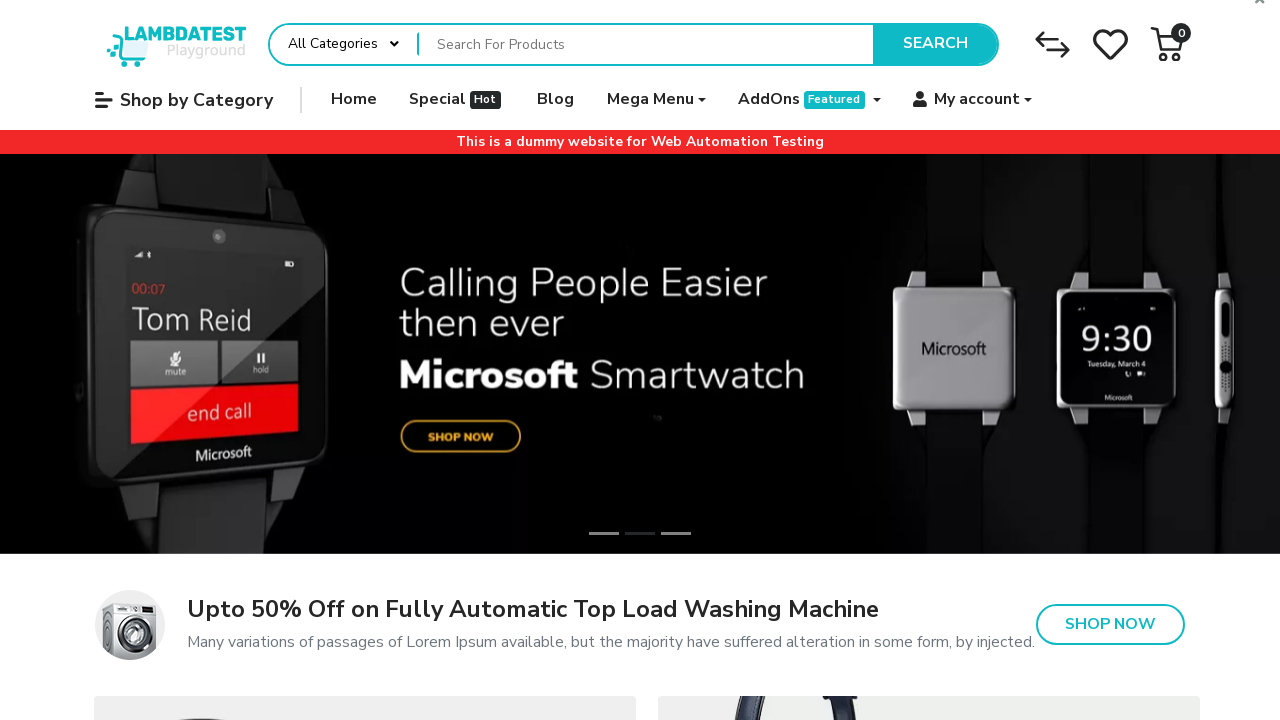

Navigated to e-commerce playground website
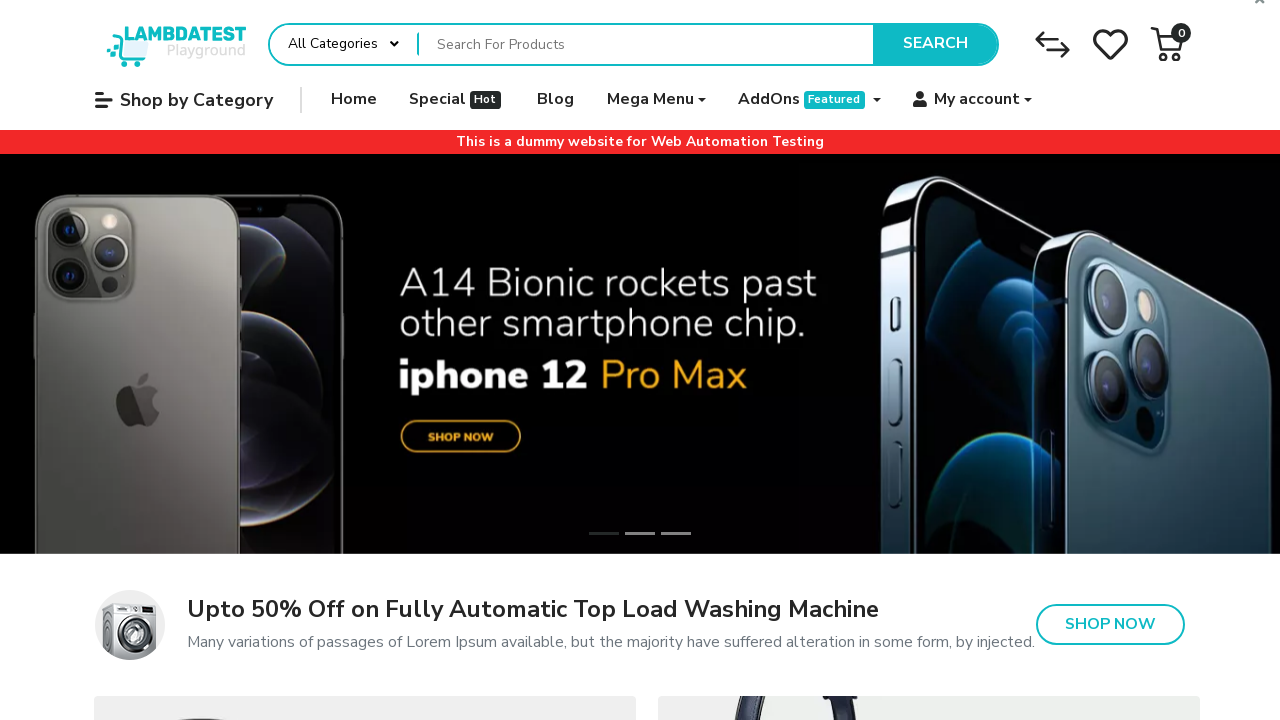

Waited for page to reach domcontentloaded state
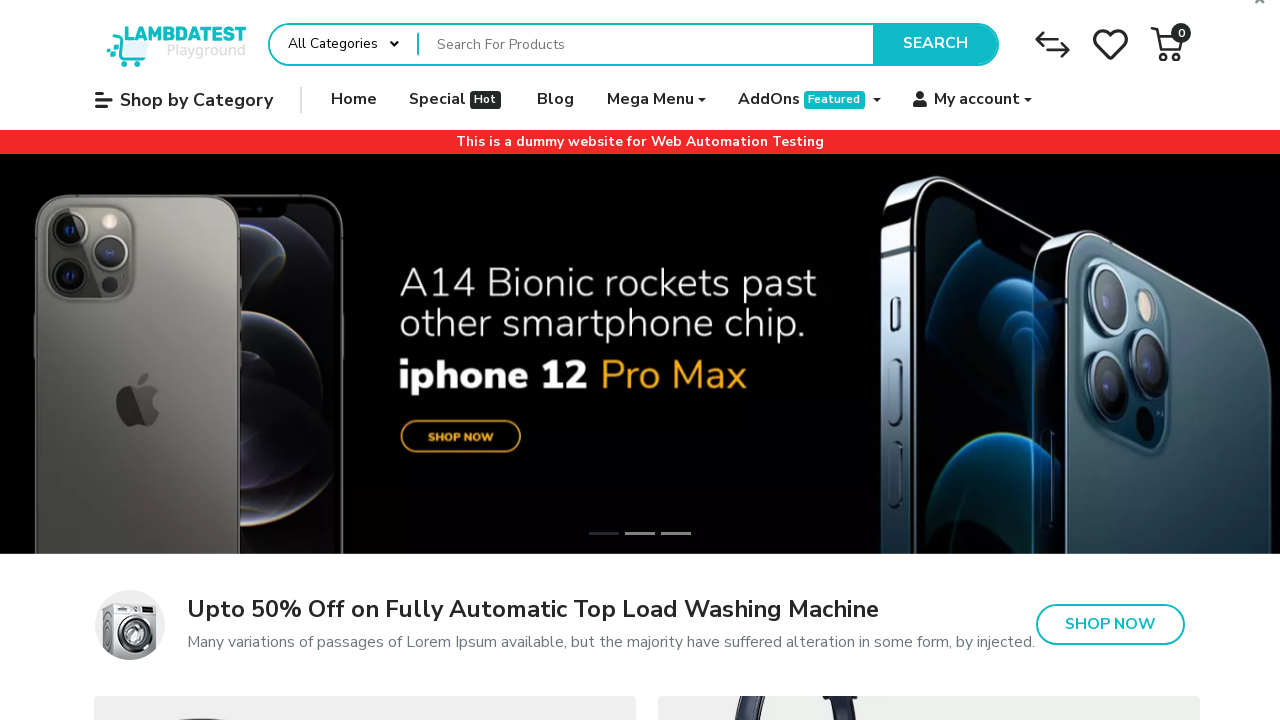

Verified that URL contains 'ecommerce'
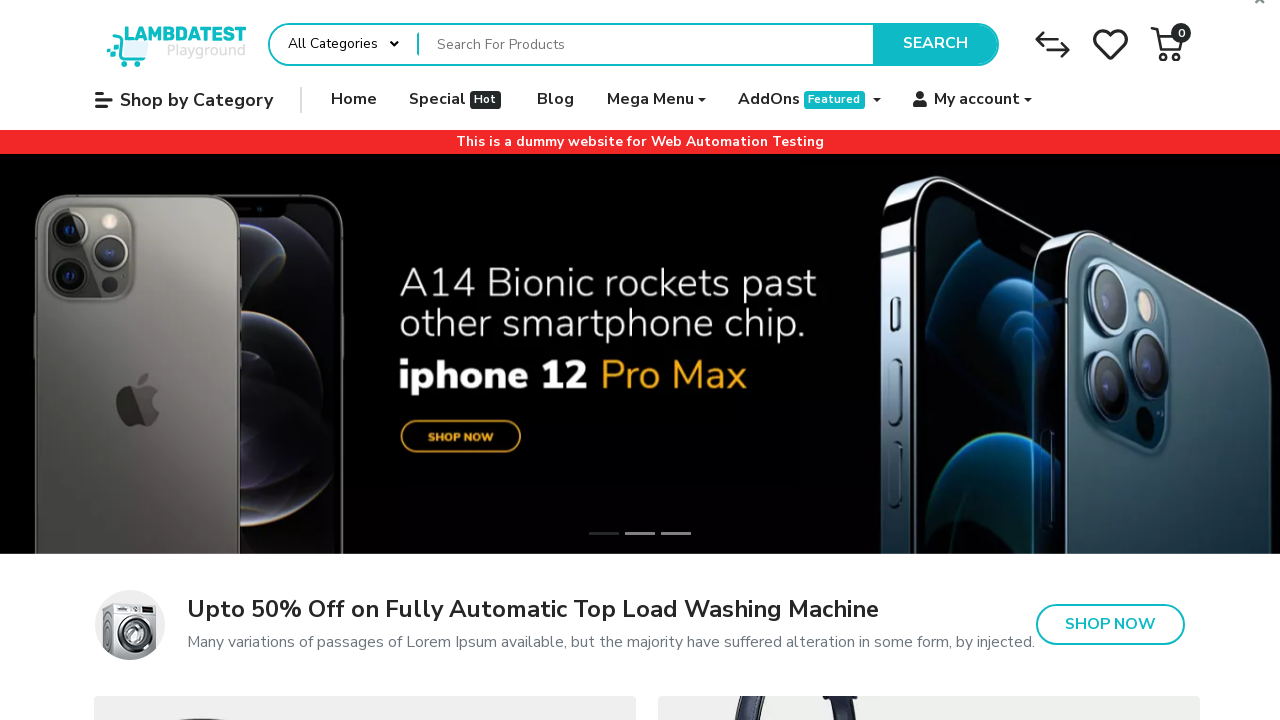

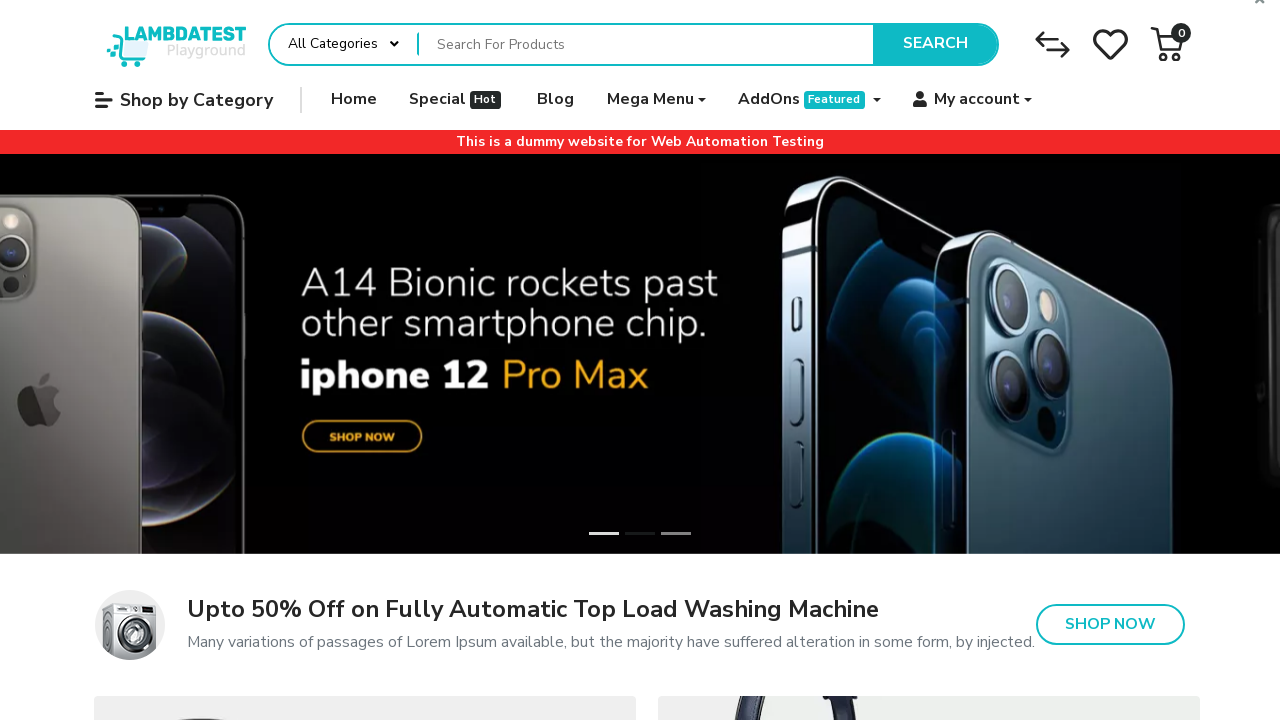